Tests clicking a button with a custom timeout specified at the action level after triggering an AJAX request

Starting URL: http://uitestingplayground.com/ajax

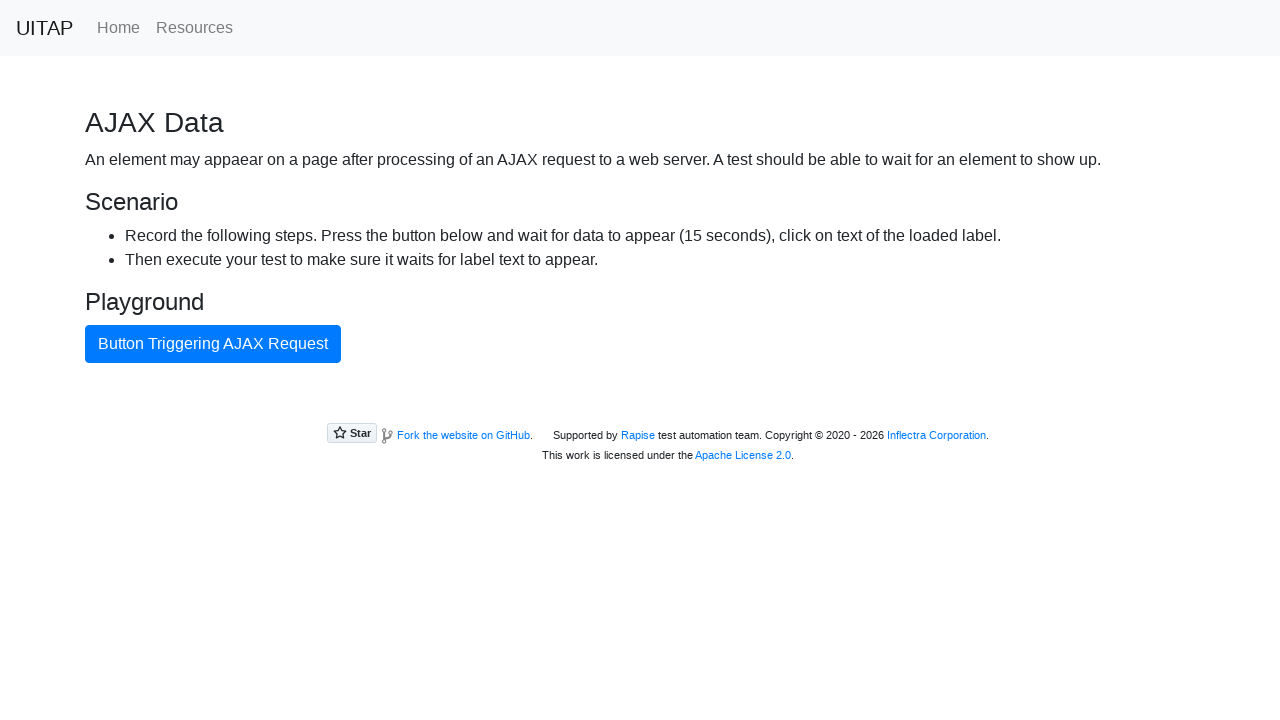

Clicked button triggering AJAX request at (213, 344) on button >> internal:has-text="Button Triggering AJAX Request"i
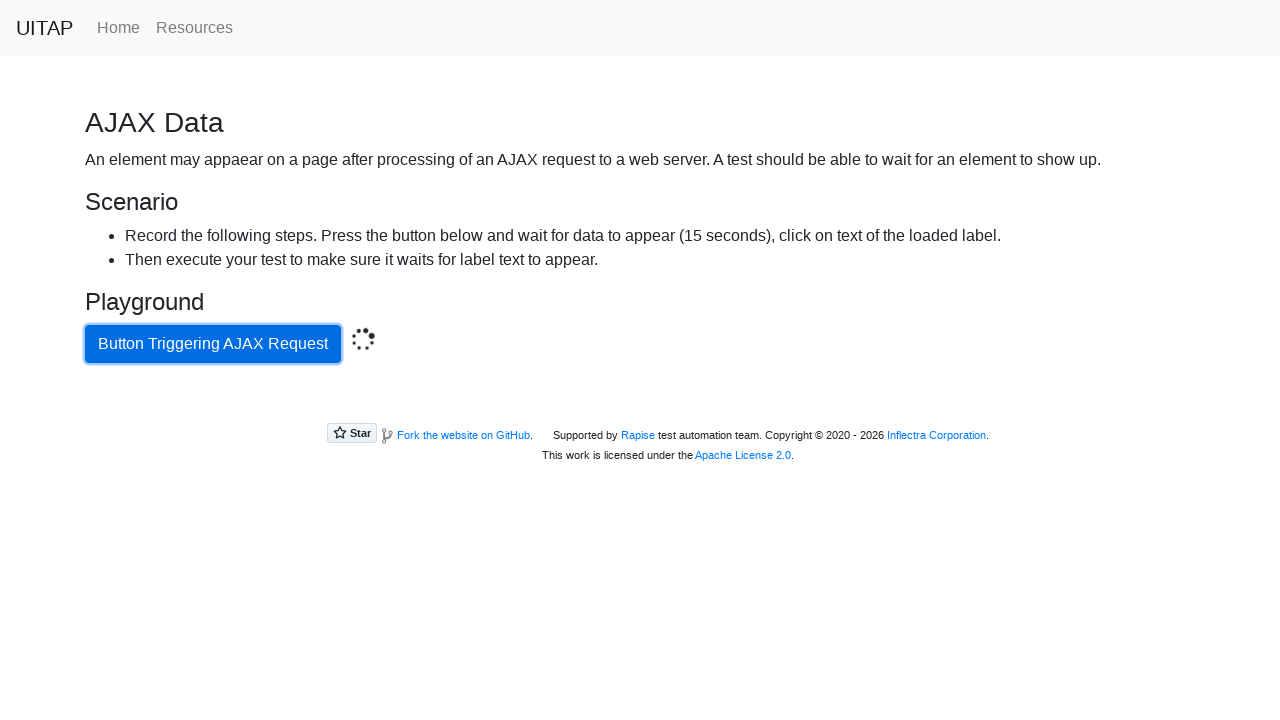

Clicked success button with 17000ms timeout after AJAX response at (640, 405) on .bg-success
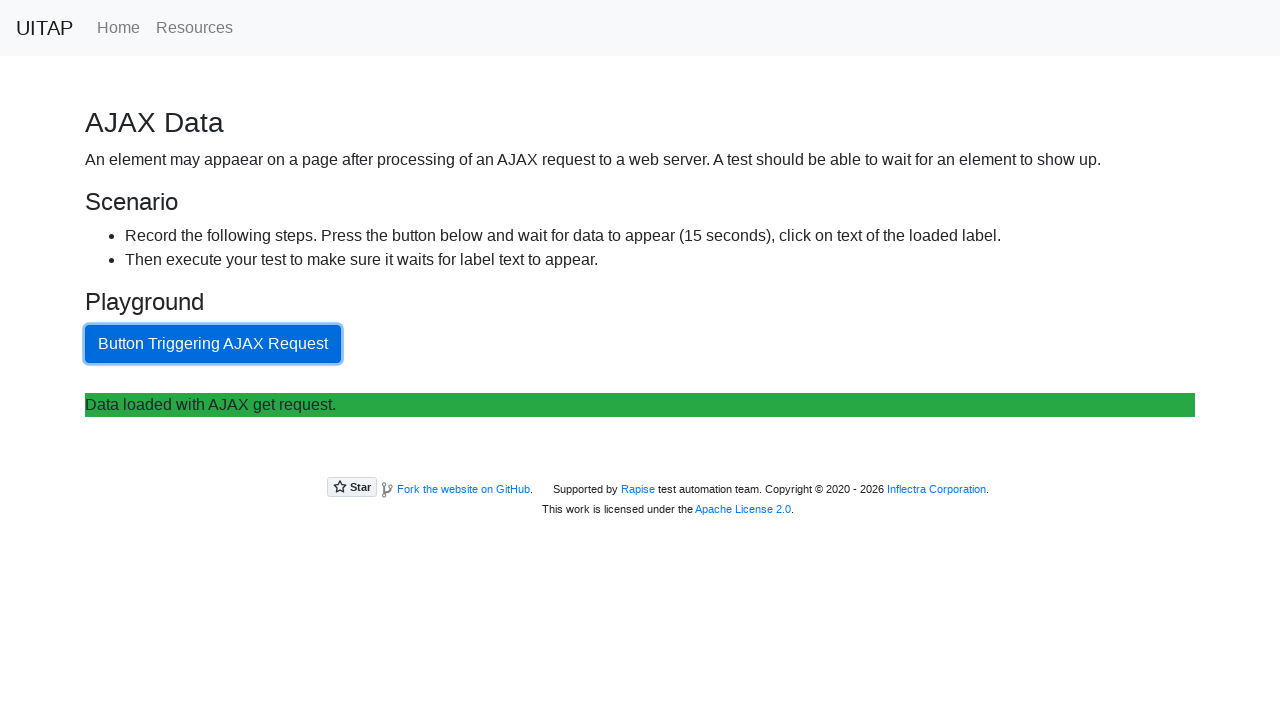

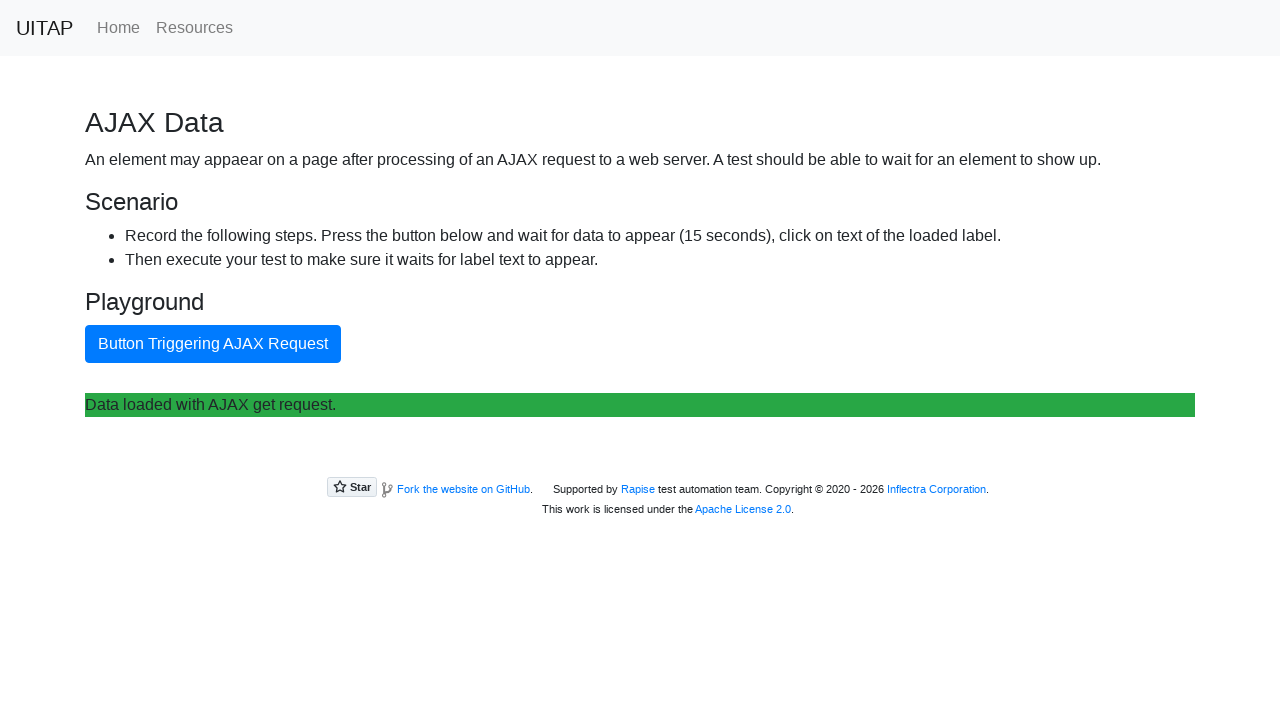